Tests various Selenium locator strategies on a practice page by filling login forms, using forgot password flow with name/email/phone fields, and completing the sign-in process with checkbox interaction.

Starting URL: https://rahulshettyacademy.com/locatorspractice/

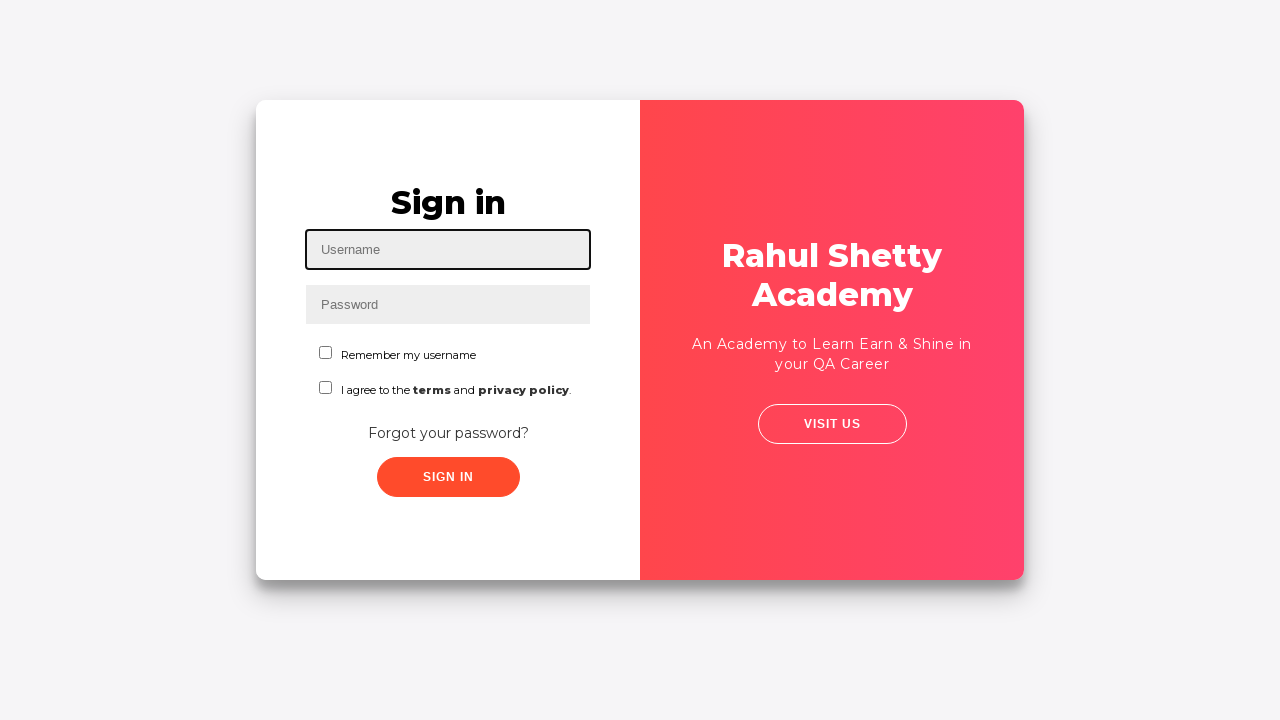

Filled username field with 'rahul' using id selector on #inputUsername
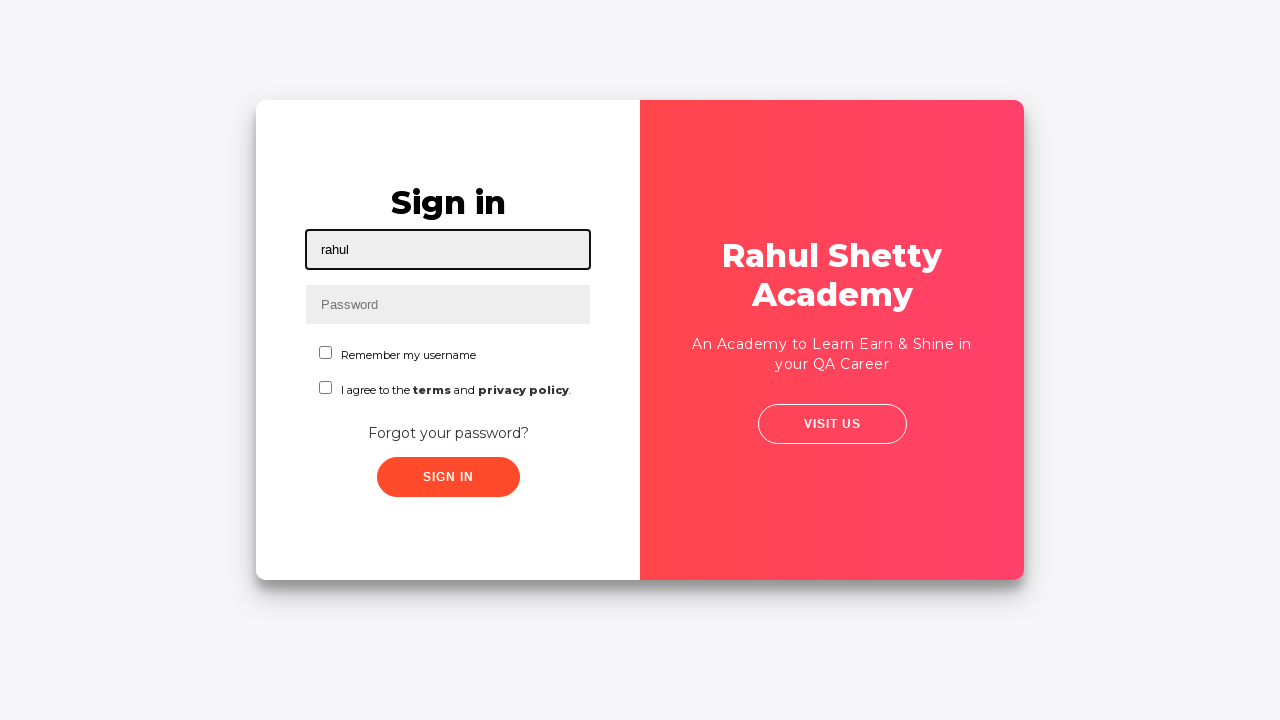

Filled password field with 'rahul123' using name attribute on input[name='inputPassword']
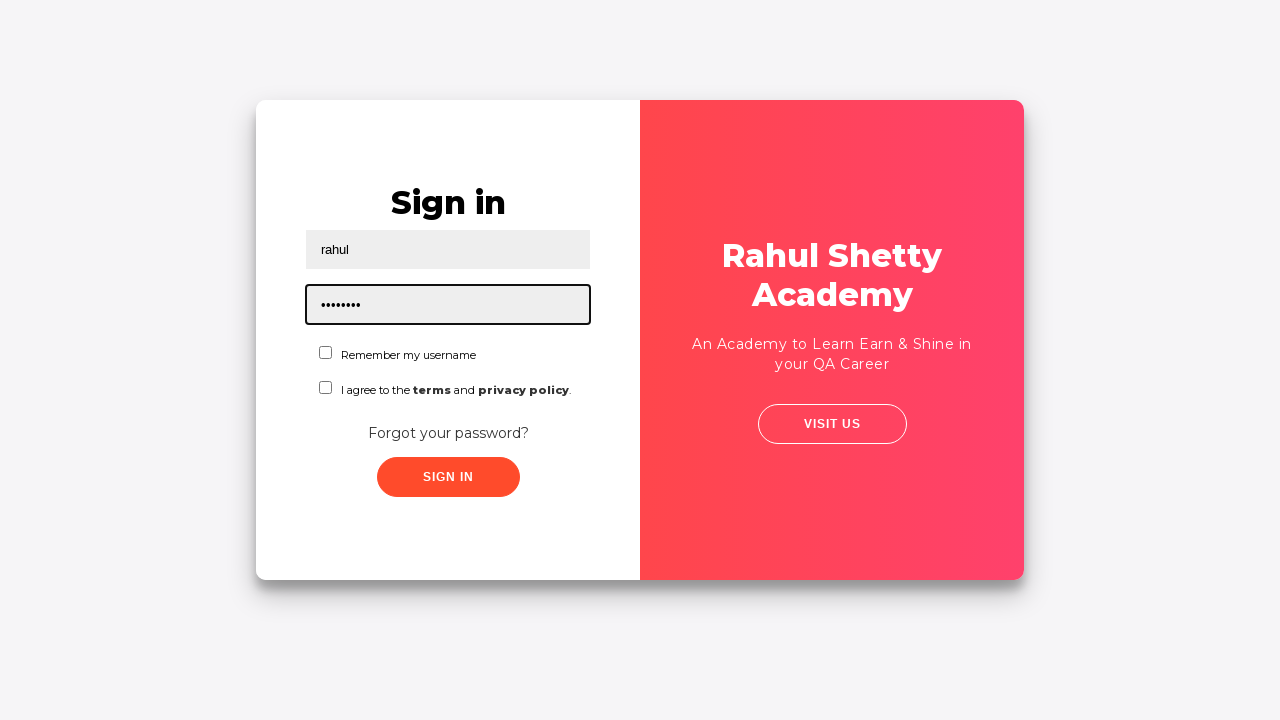

Clicked sign in button at (448, 477) on .signInBtn
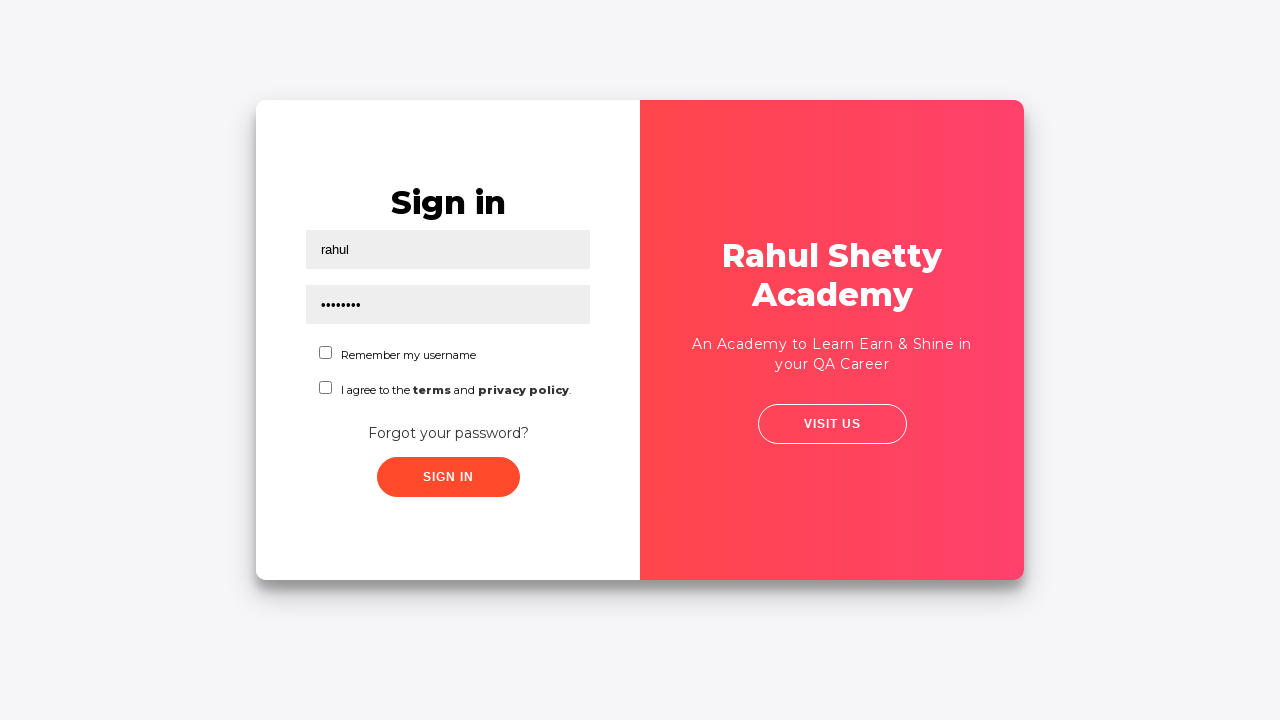

Error message appeared on login attempt
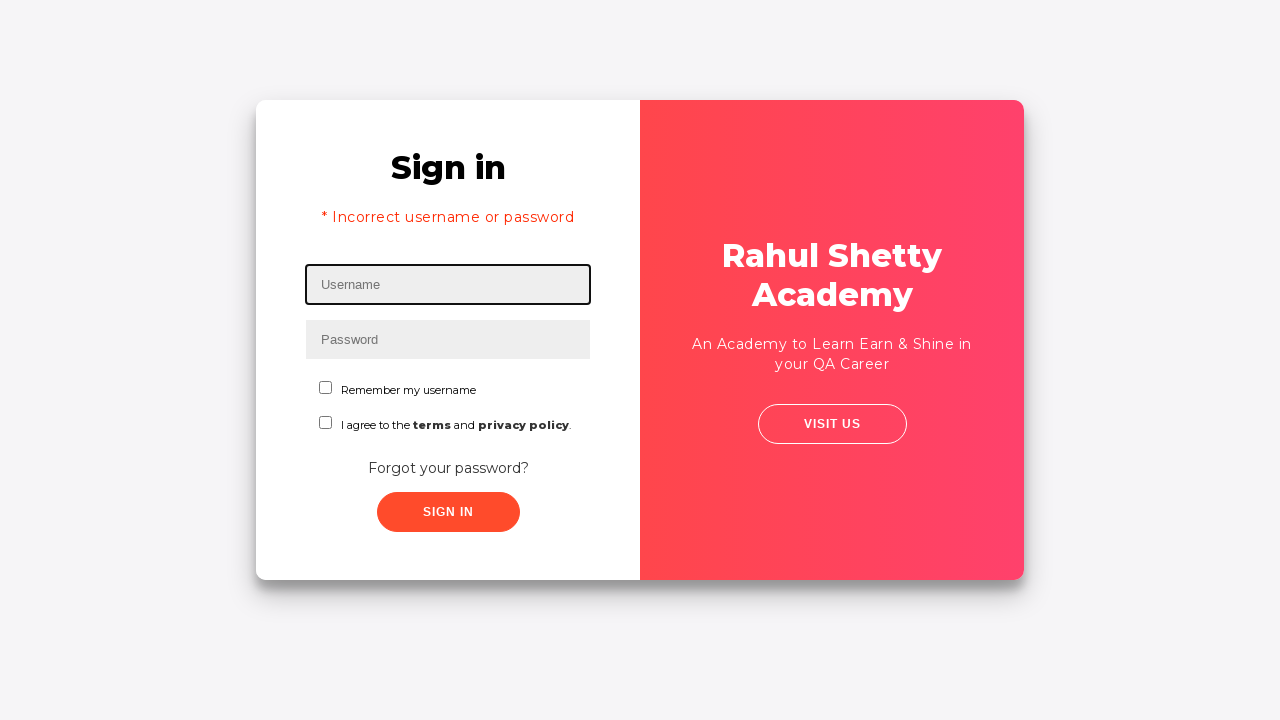

Clicked 'Forgot your password?' link at (448, 468) on text=Forgot your password?
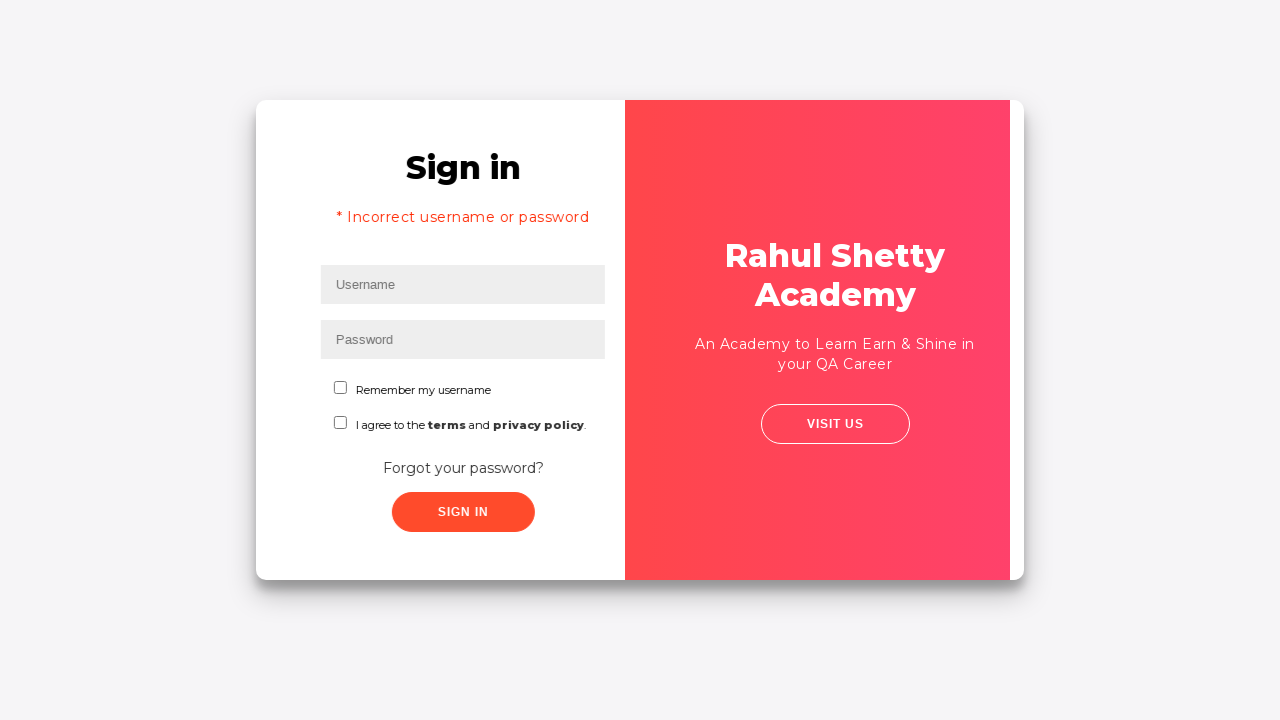

Waited for forgot password form to load
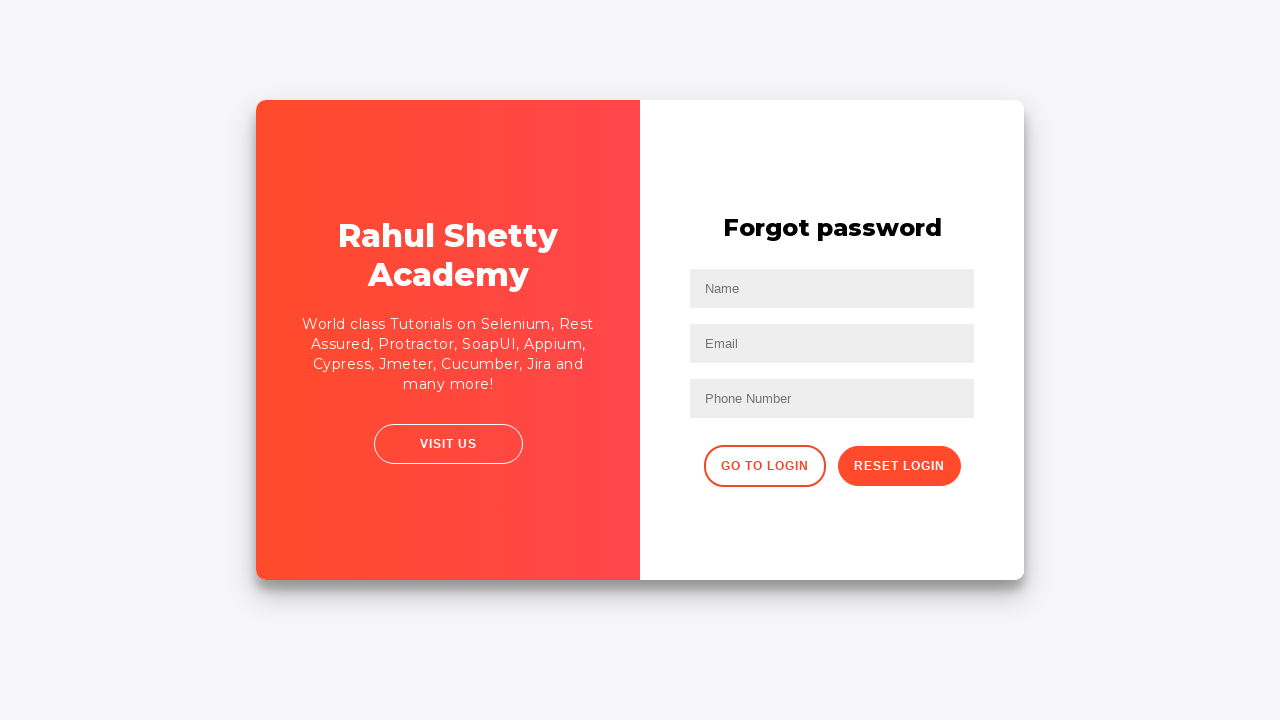

Filled name field with 'Marcus' in forgot password form on input[placeholder='Name']
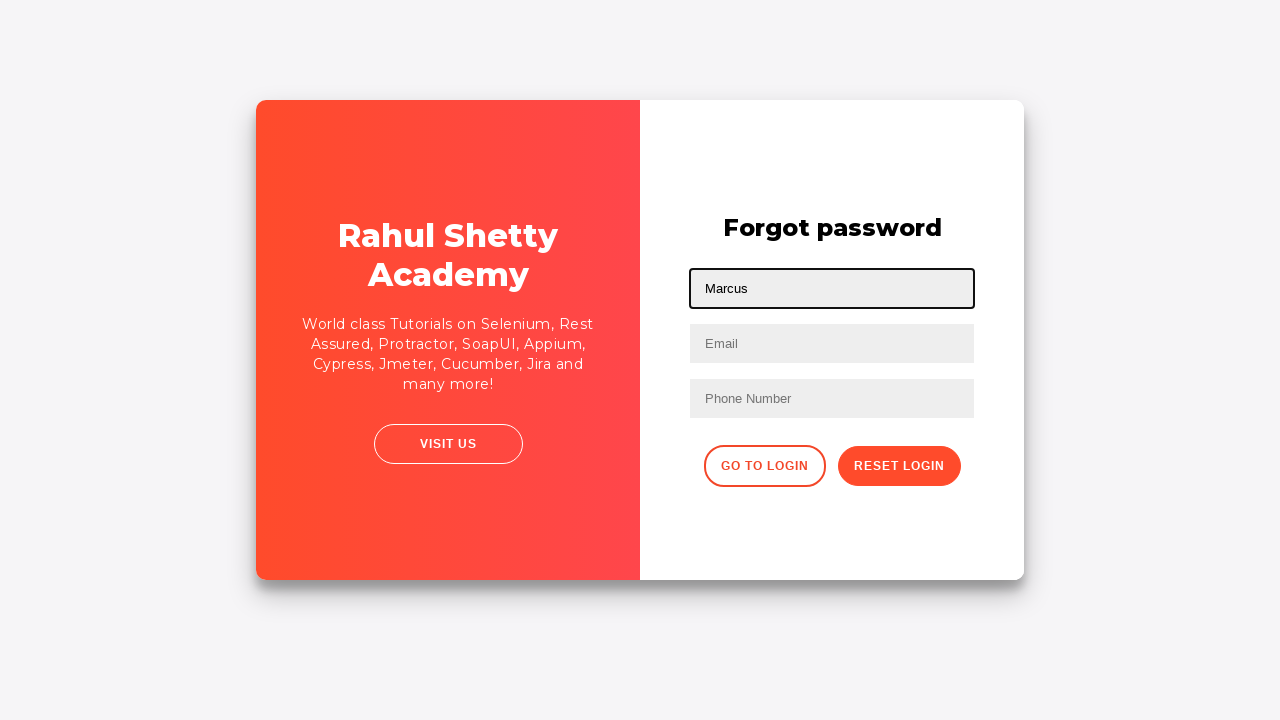

Filled email field with 'marcus.test@example.com' on input[placeholder='Email']
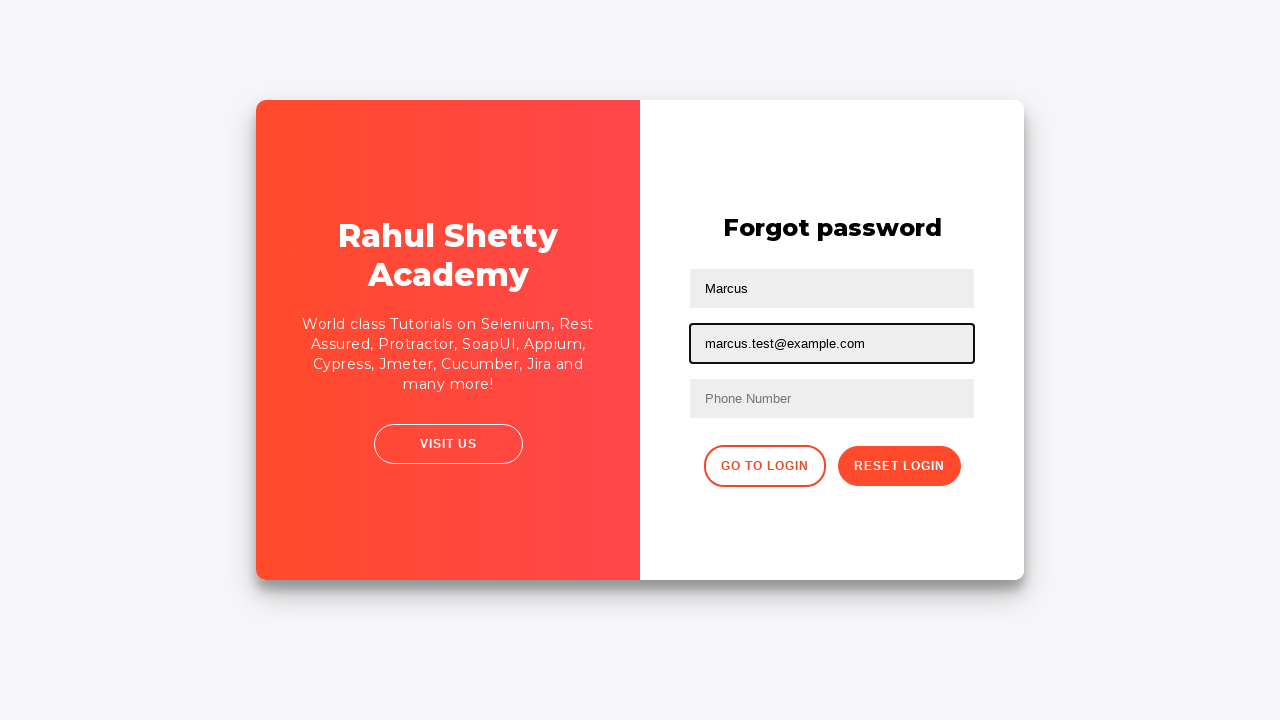

Filled phone field with '5551234567' on form input:nth-of-type(3)
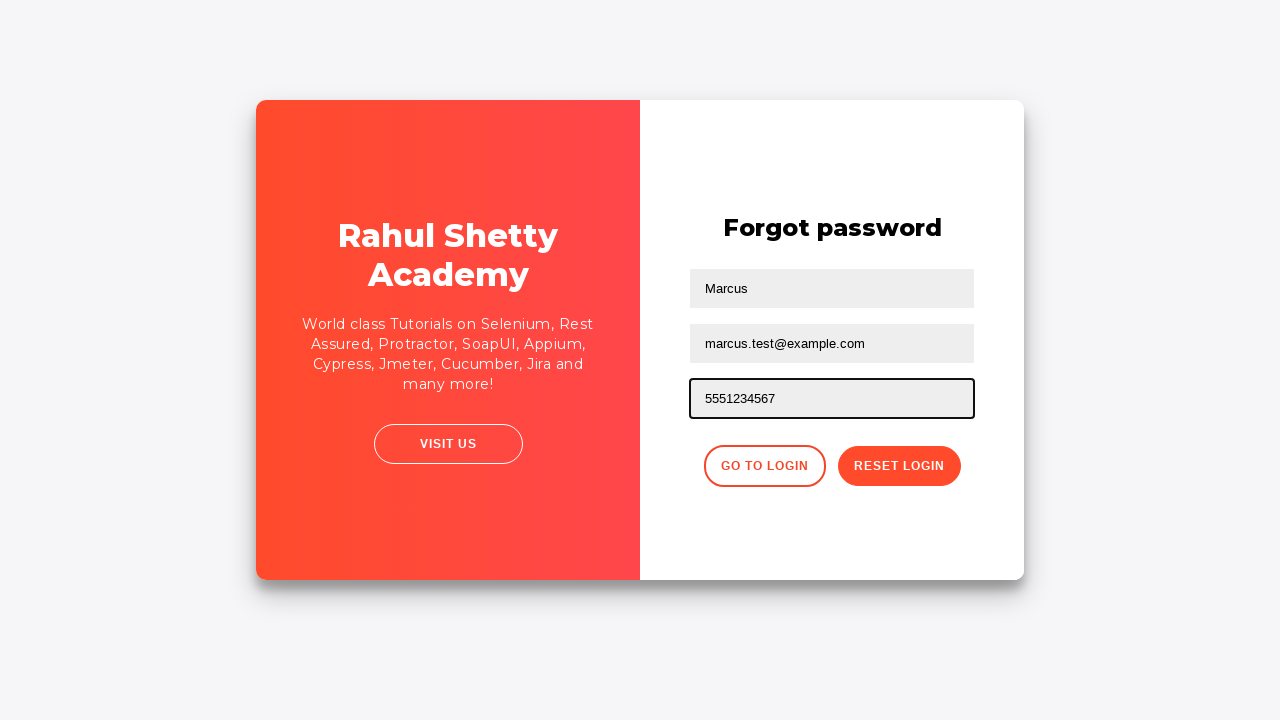

Clicked reset password button at (899, 466) on .reset-pwd-btn
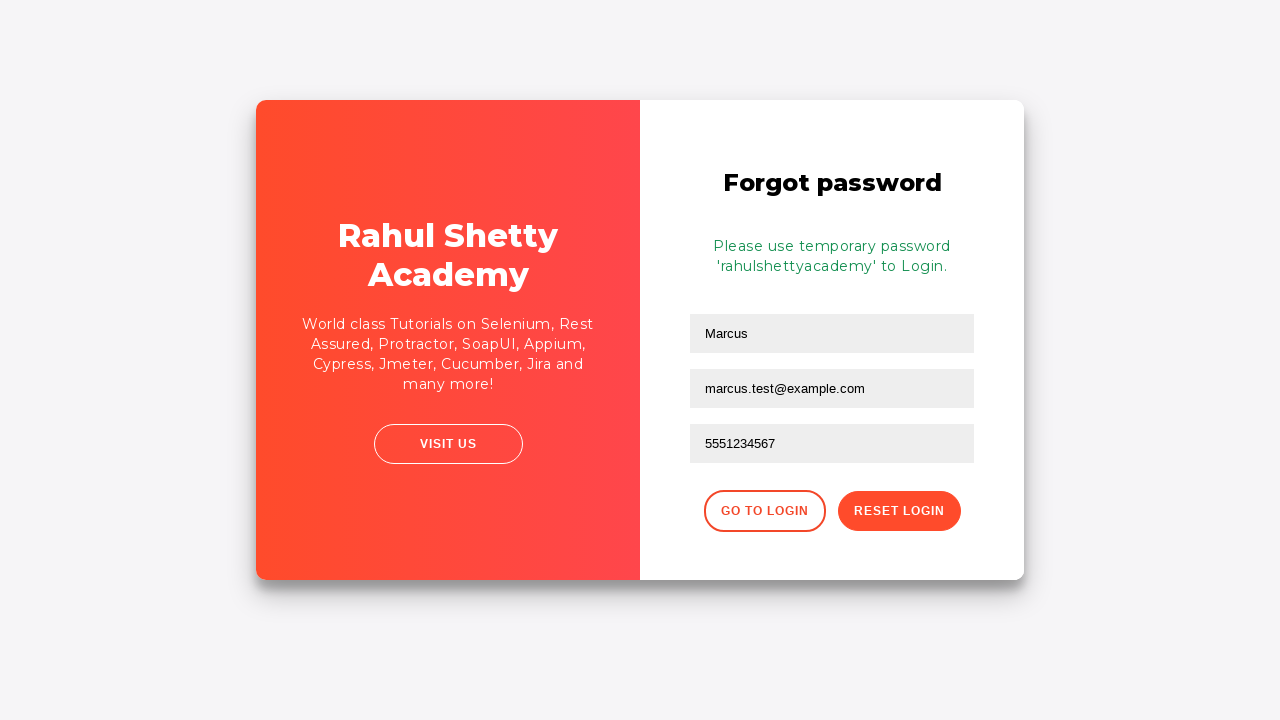

Password reset confirmation message appeared
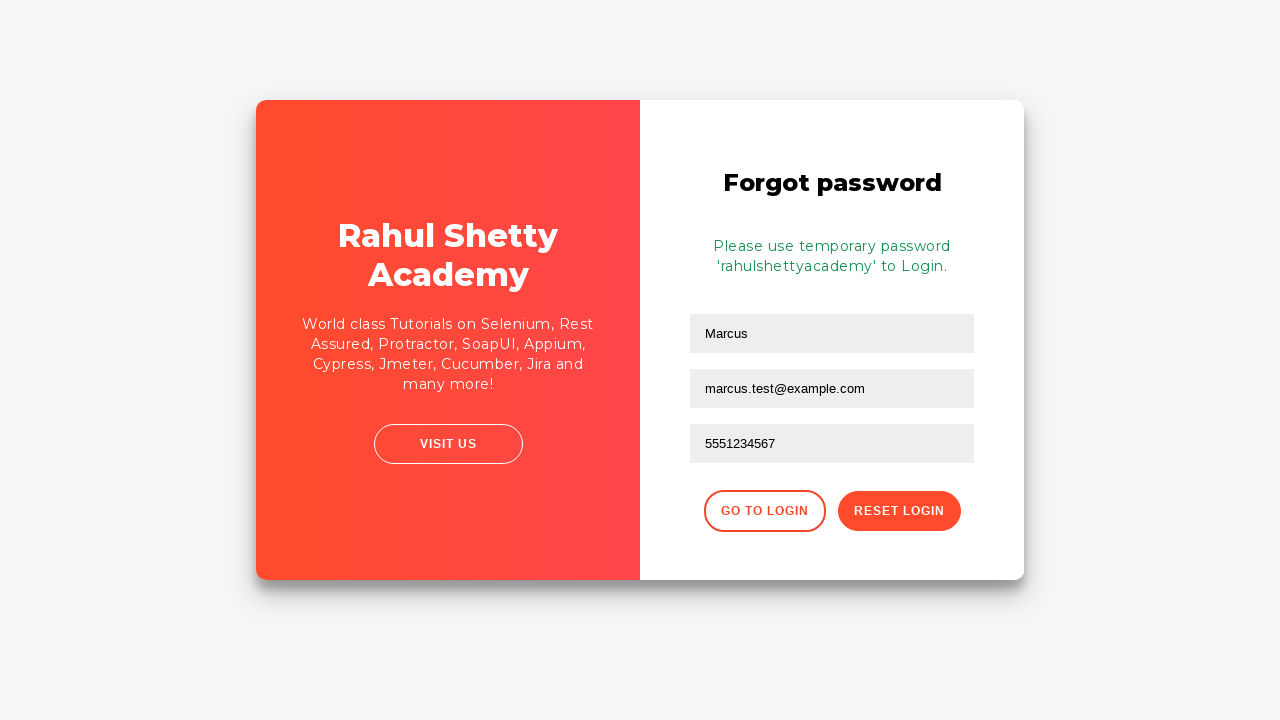

Clicked 'Go to Login' button to return to login form at (764, 511) on .forgot-pwd-btn-conainer button:first-of-type
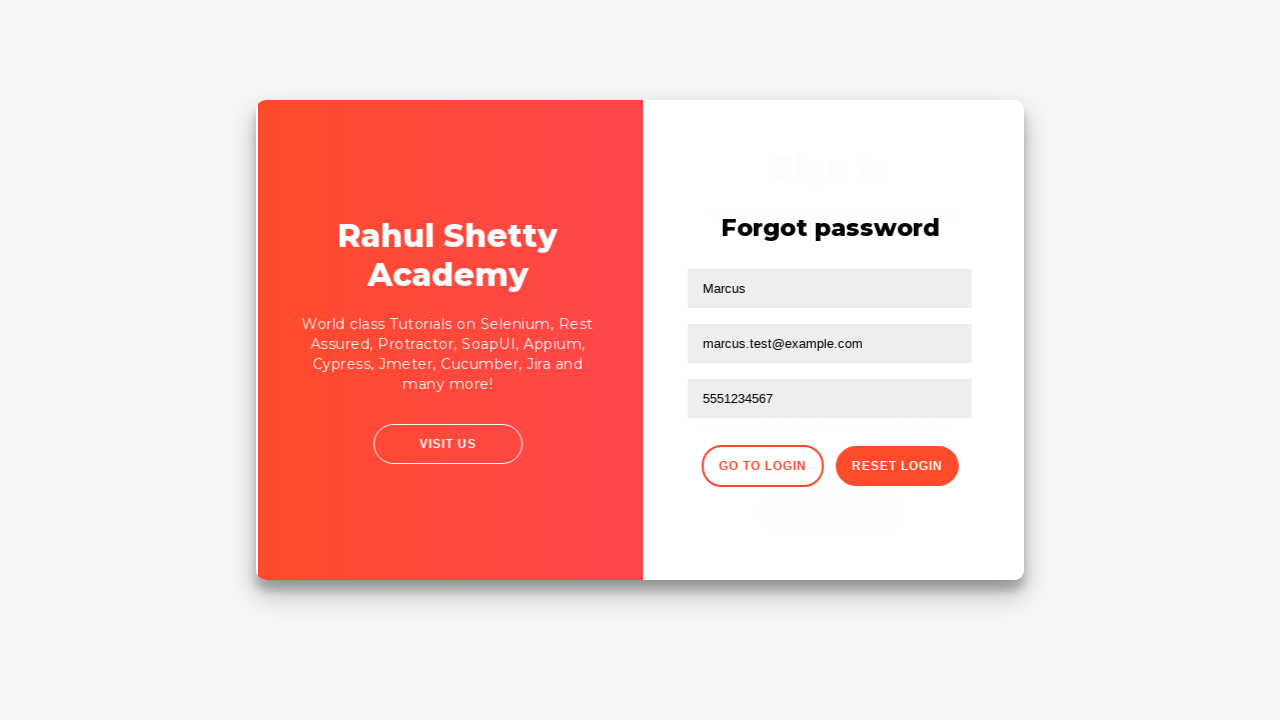

Waited for login form to stabilize after returning from forgot password
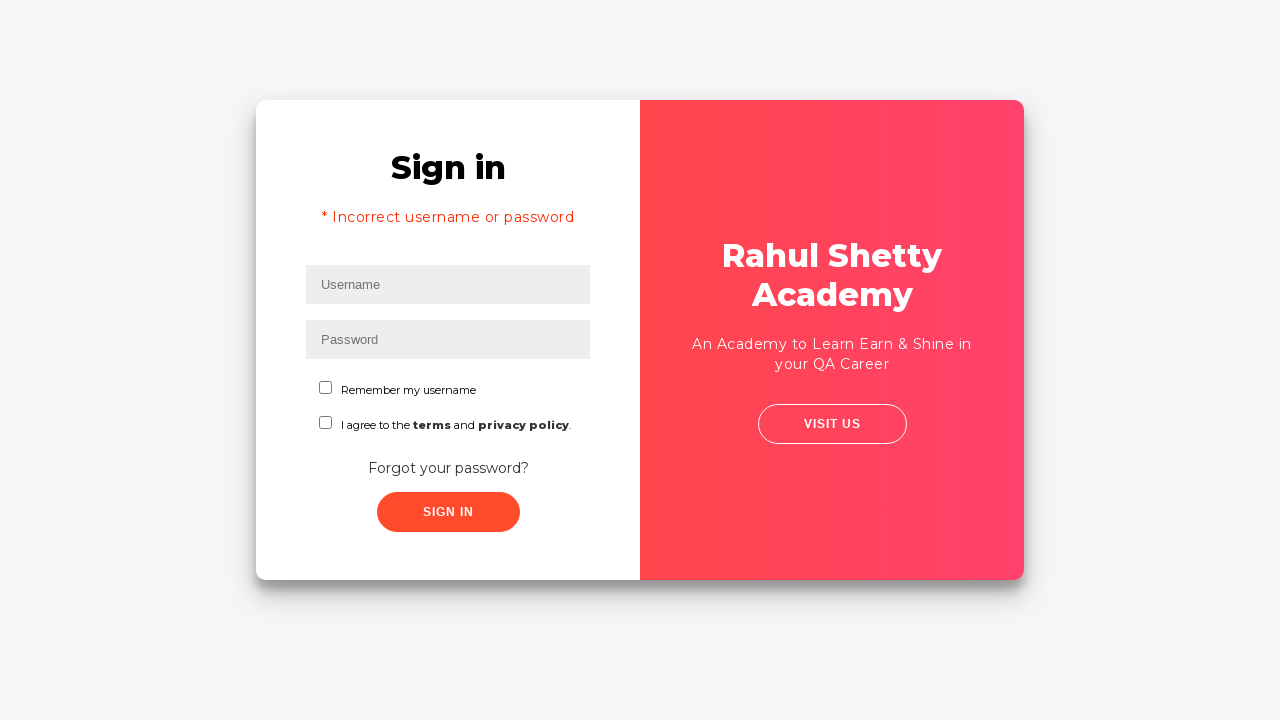

Filled username field again with 'rahul' on #inputUsername
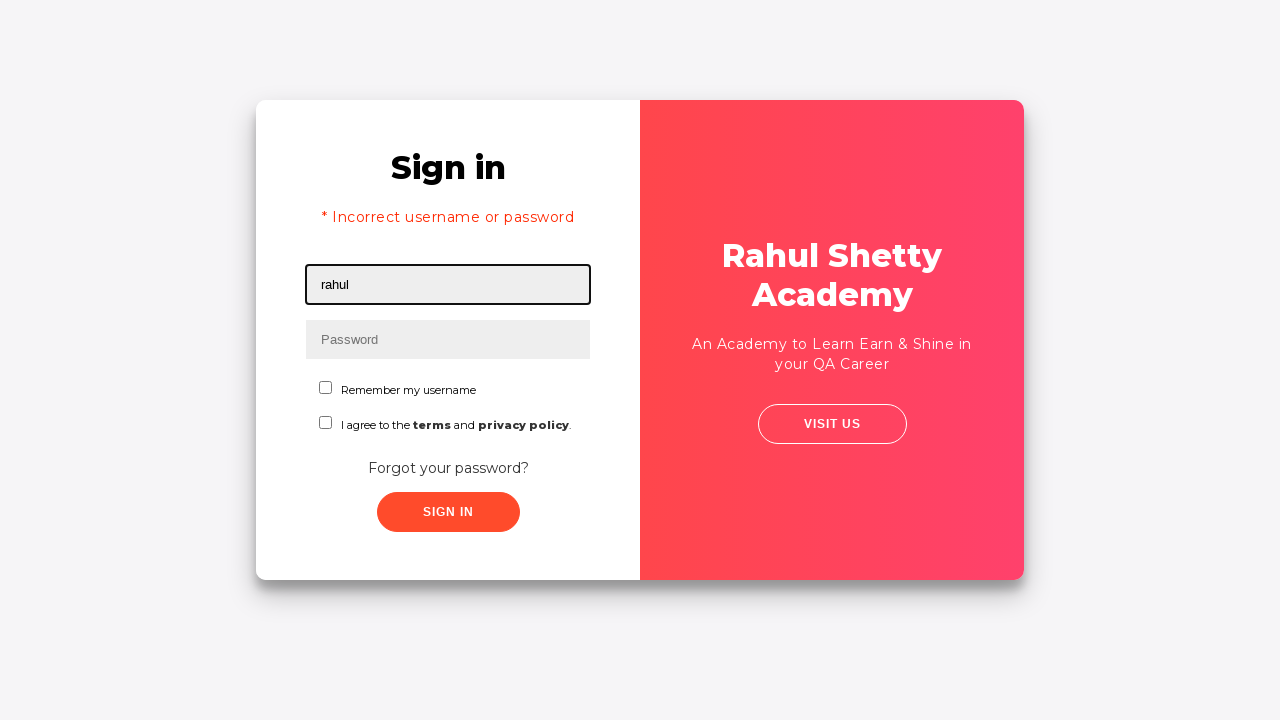

Filled password field with correct credentials 'rahulshettyacademy' on input[type='password']
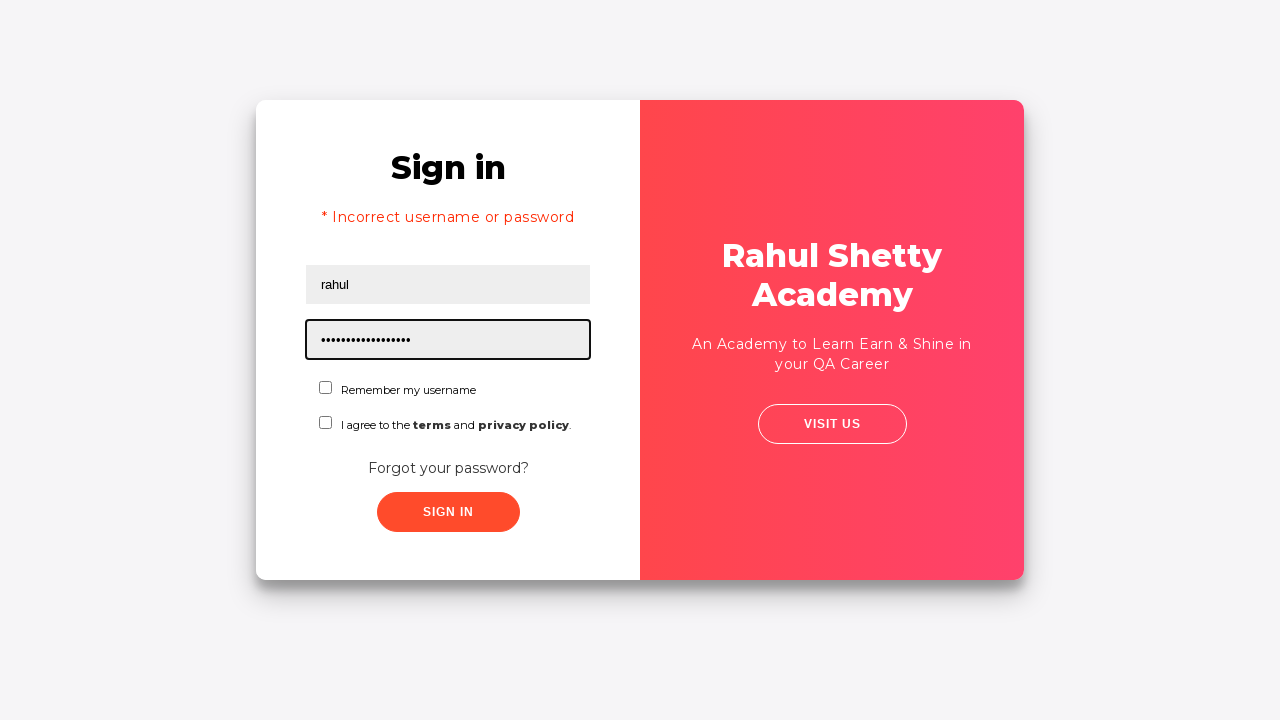

Checked the checkbox for terms/conditions at (326, 388) on #chkboxOne
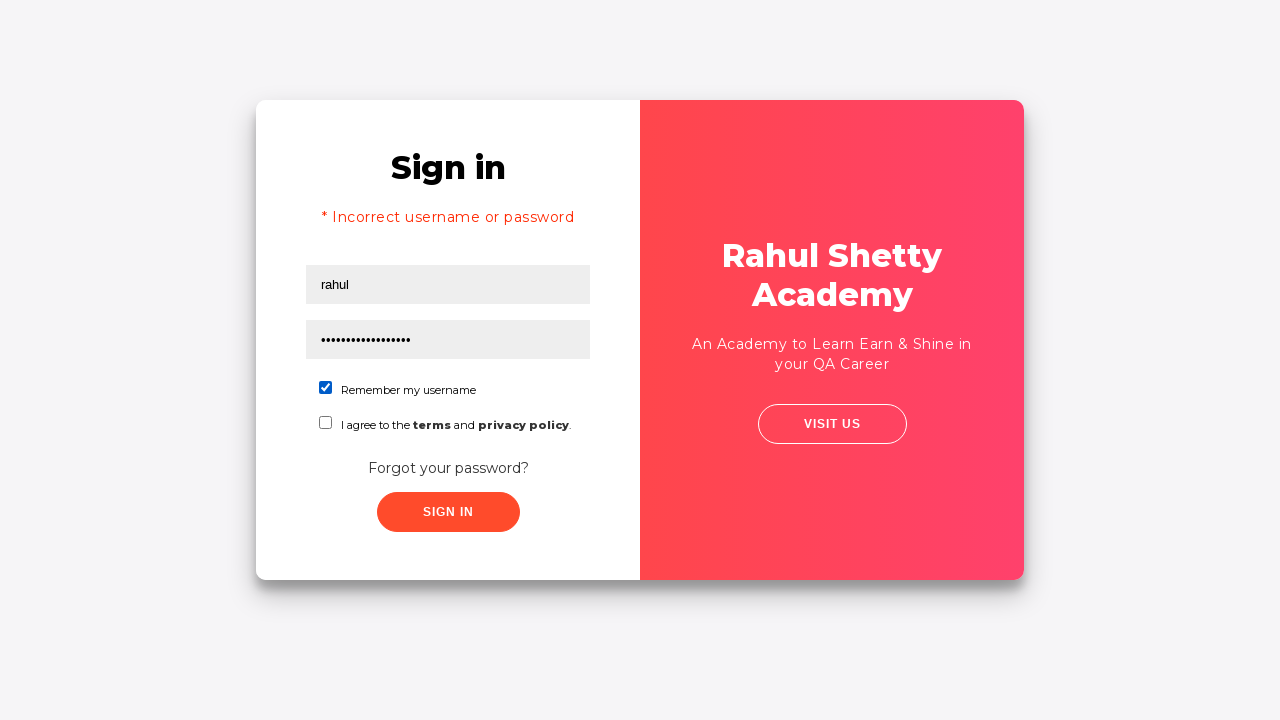

Clicked submit button to complete sign-in at (448, 512) on button.submit
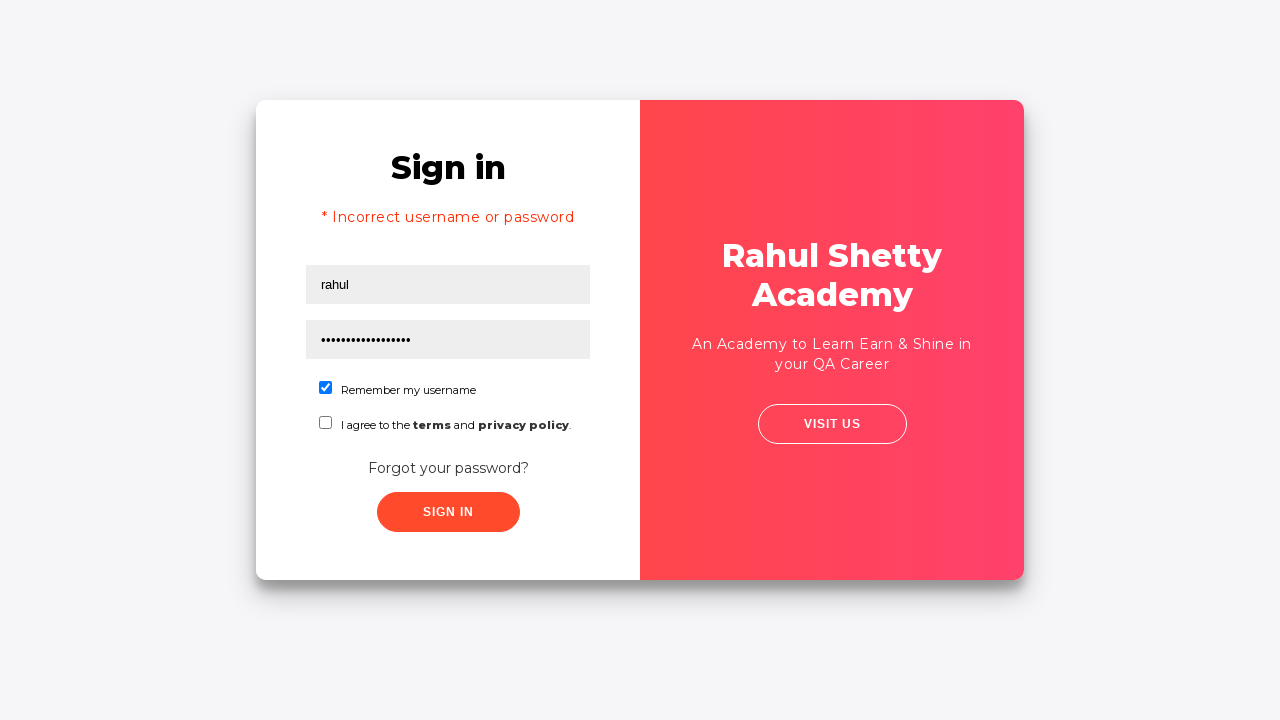

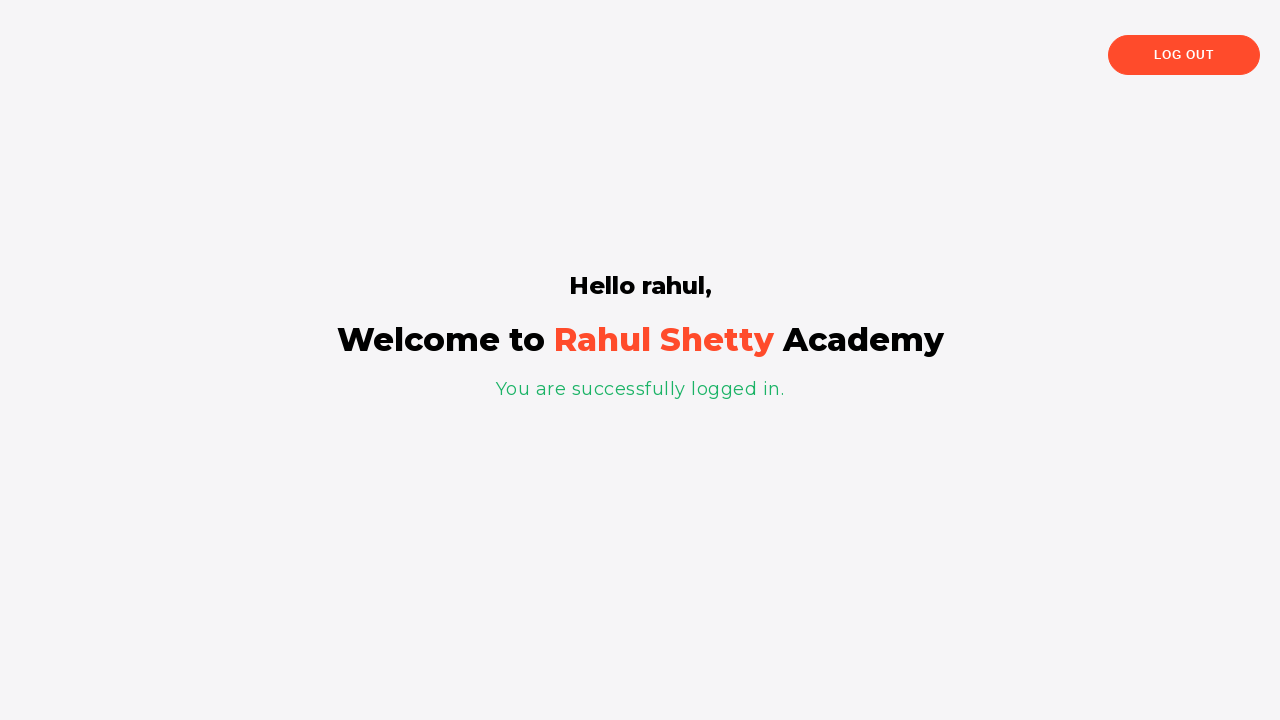